Tests iframe navigation by switching between nested frames and entering text in an input field within the inner frame

Starting URL: https://demo.automationtesting.in/Frames.html

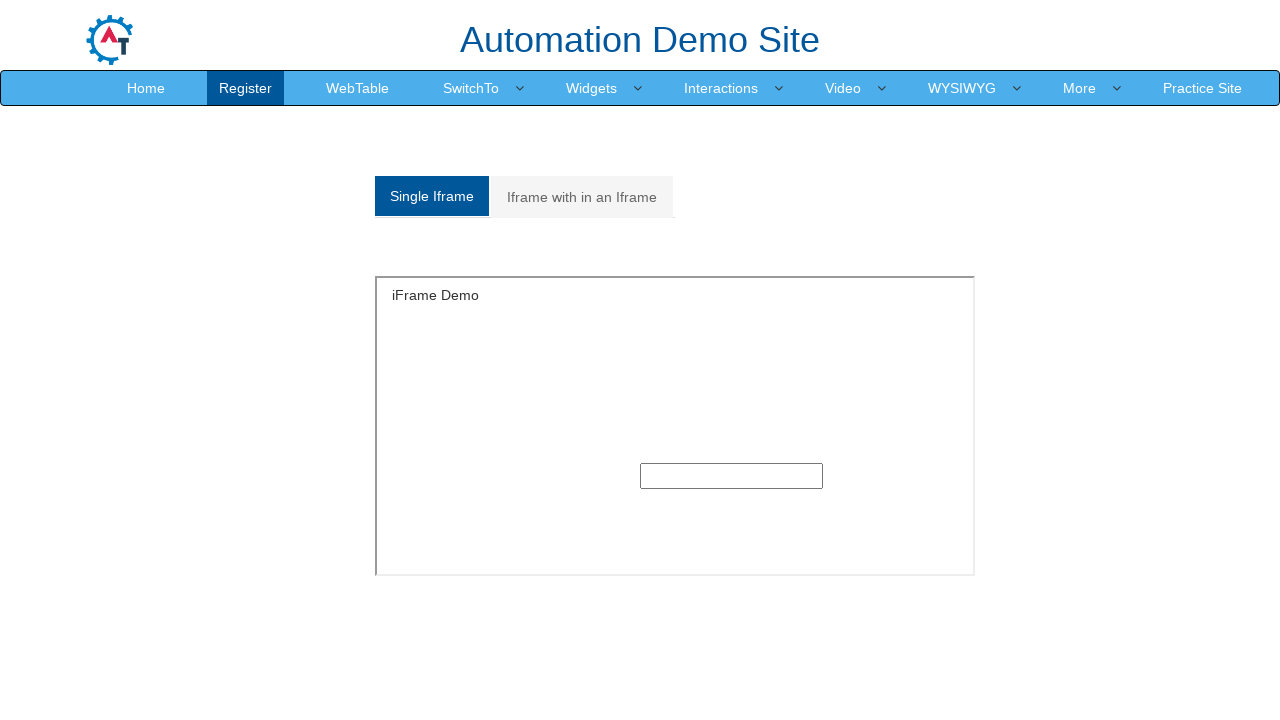

Clicked on the 'Iframe with in an Iframe' tab at (582, 197) on xpath=/html/body/section/div[1]/div/div/div/div[1]/div/ul/li[2]/a
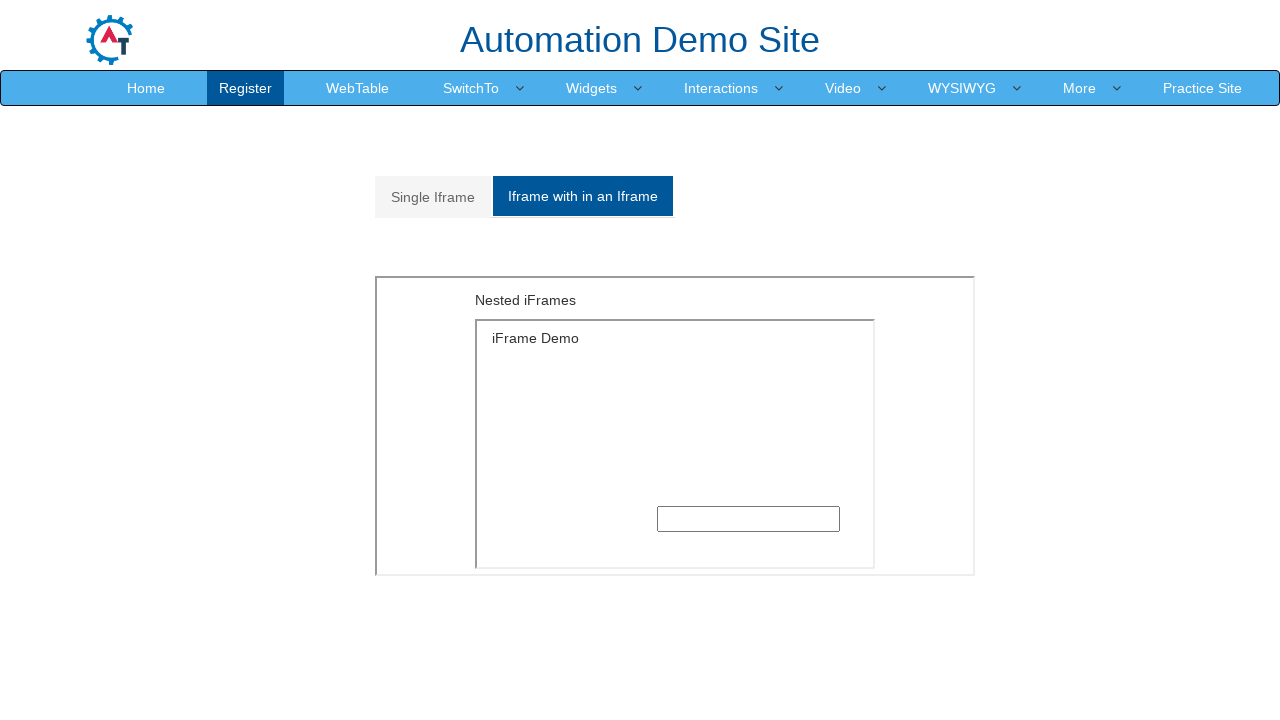

Located and accessed outer iframe
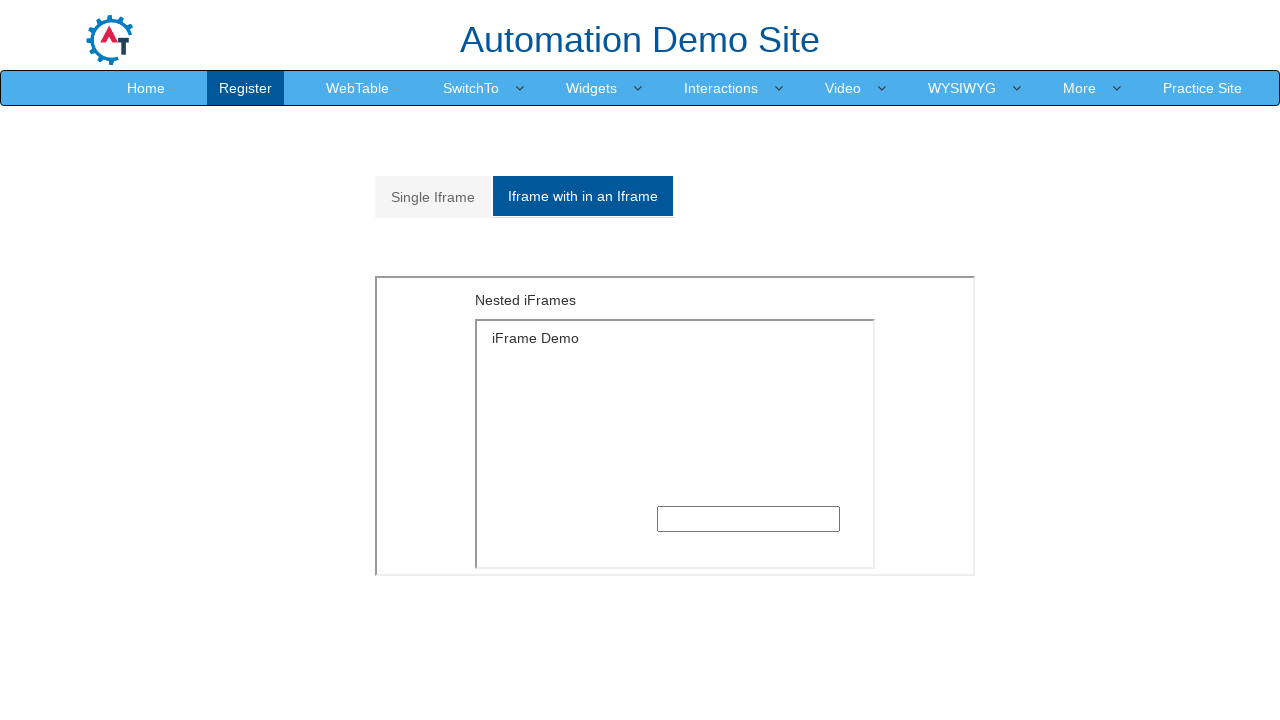

Located and accessed inner iframe nested within outer iframe
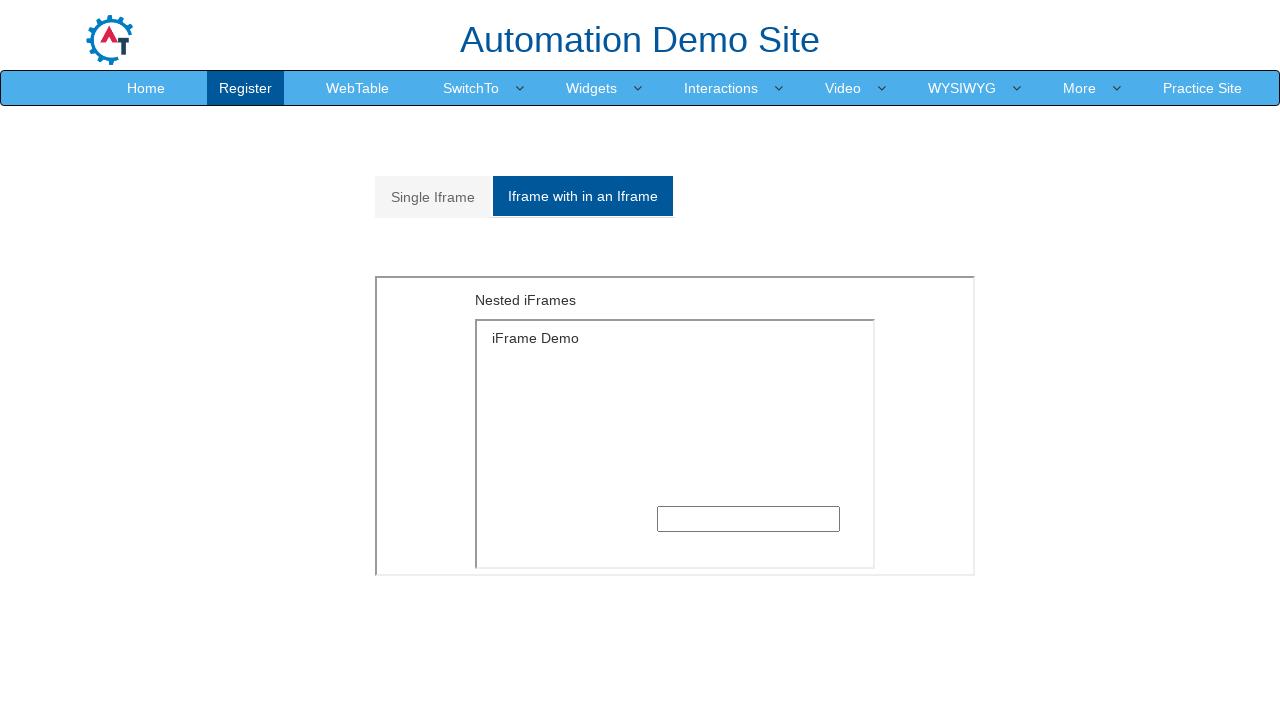

Entered 'Amulya' into the input field within the inner iframe on xpath=//*[@id='Multiple']/iframe >> internal:control=enter-frame >> xpath=/html/
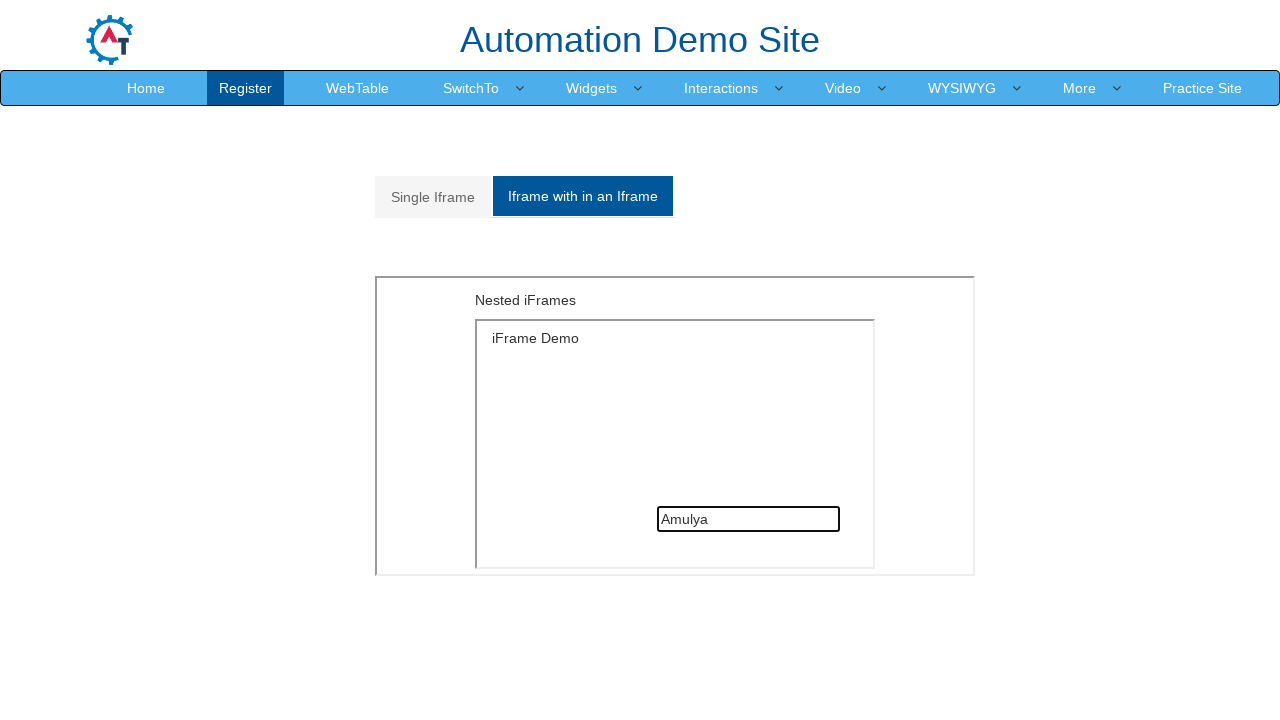

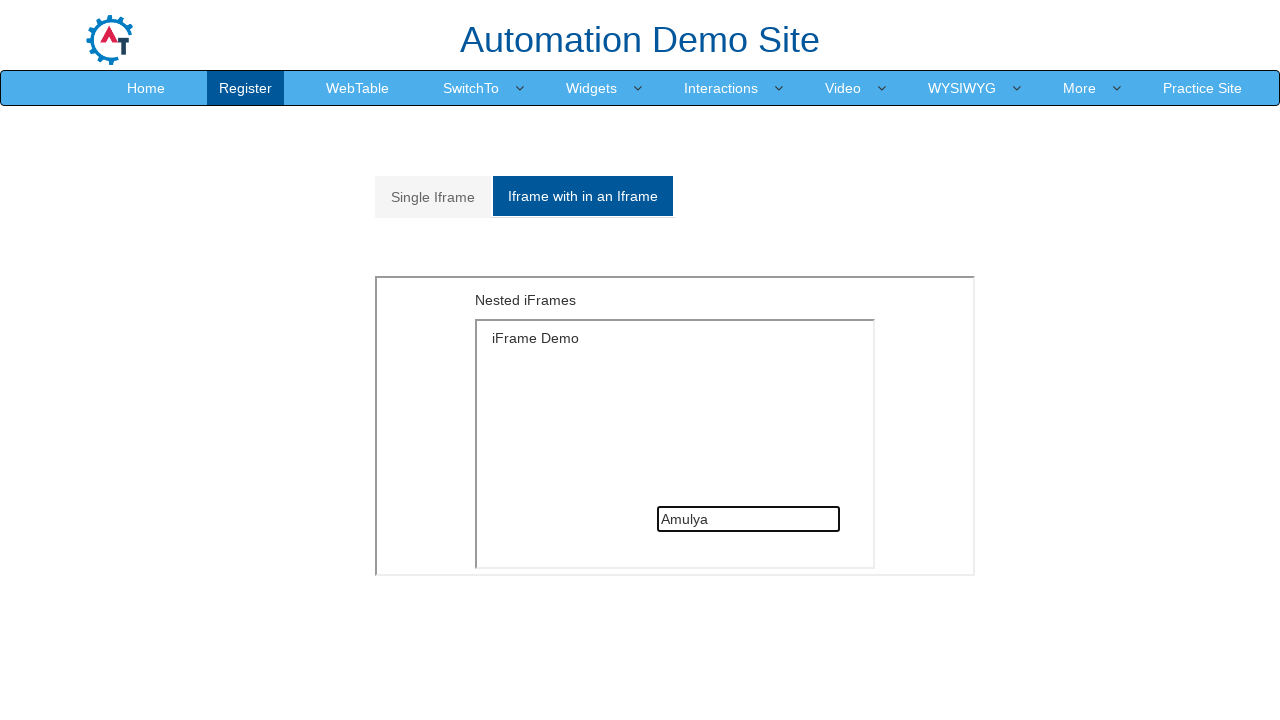